Tests that the currently applied filter is highlighted in the UI

Starting URL: https://demo.playwright.dev/todomvc

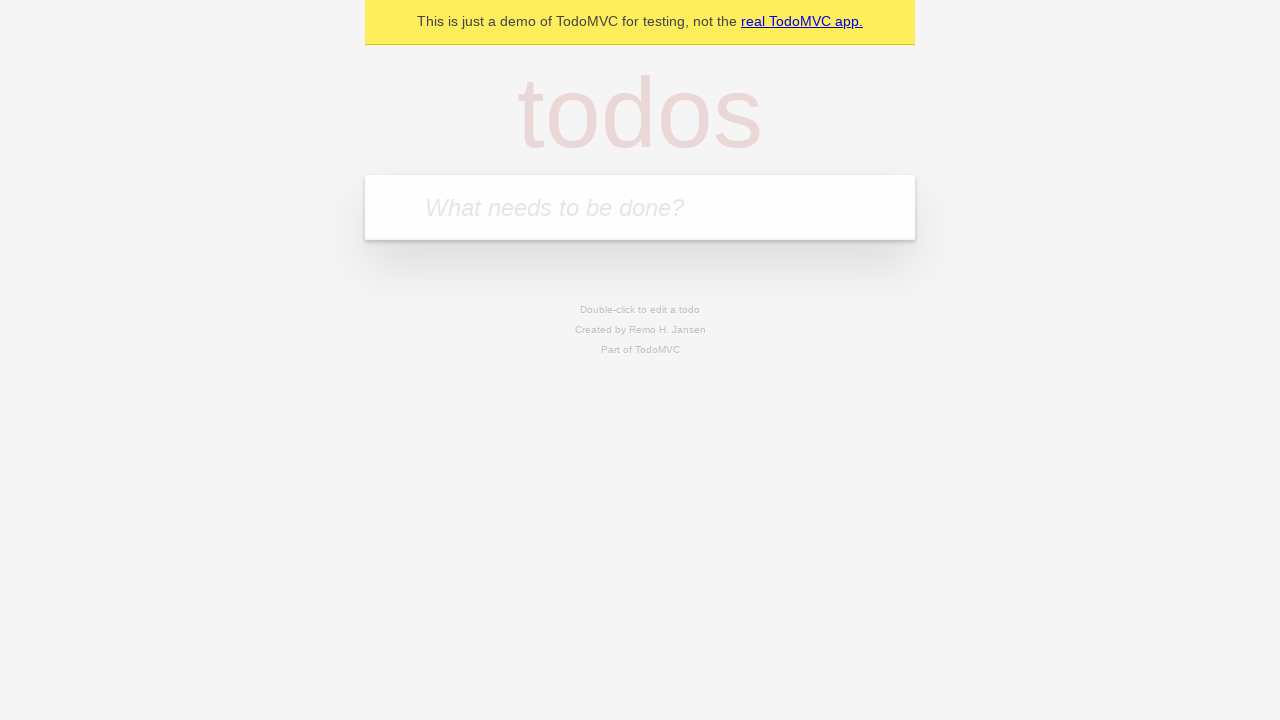

Navigated to TodoMVC demo application
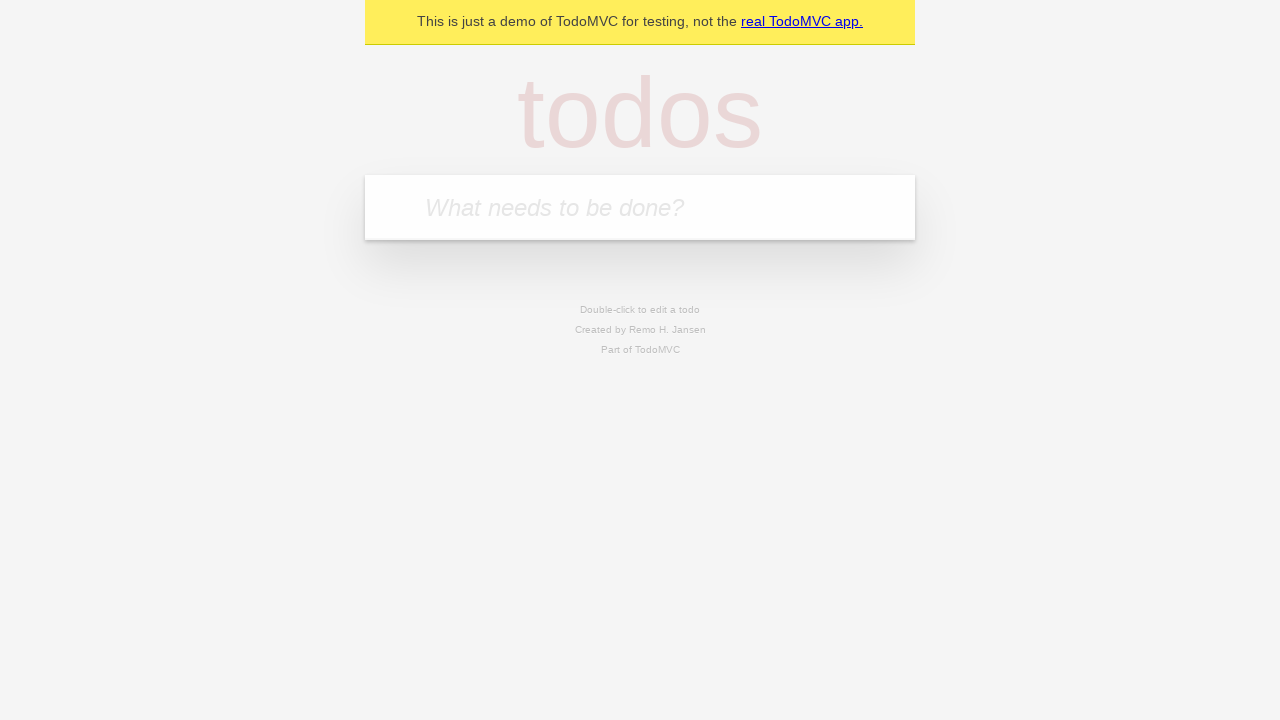

Located the 'What needs to be done?' input field
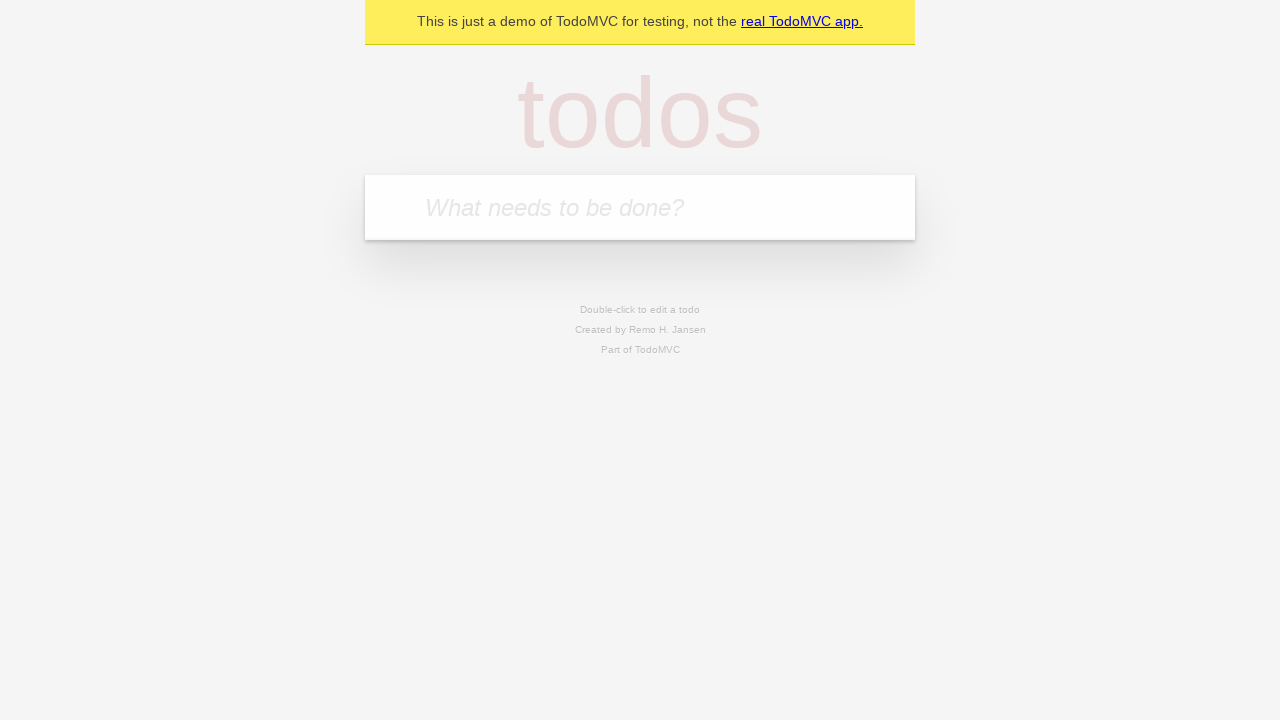

Filled input with 'buy some cheese' on internal:attr=[placeholder="What needs to be done?"i]
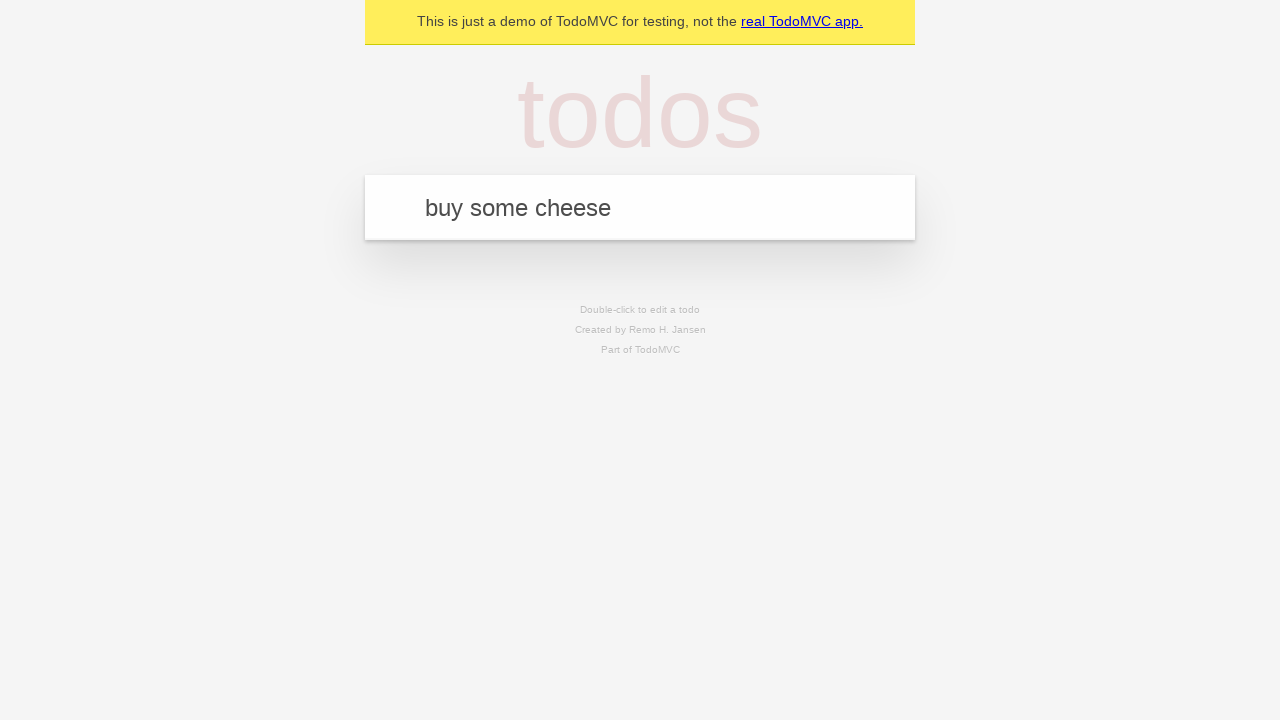

Pressed Enter to create first todo 'buy some cheese' on internal:attr=[placeholder="What needs to be done?"i]
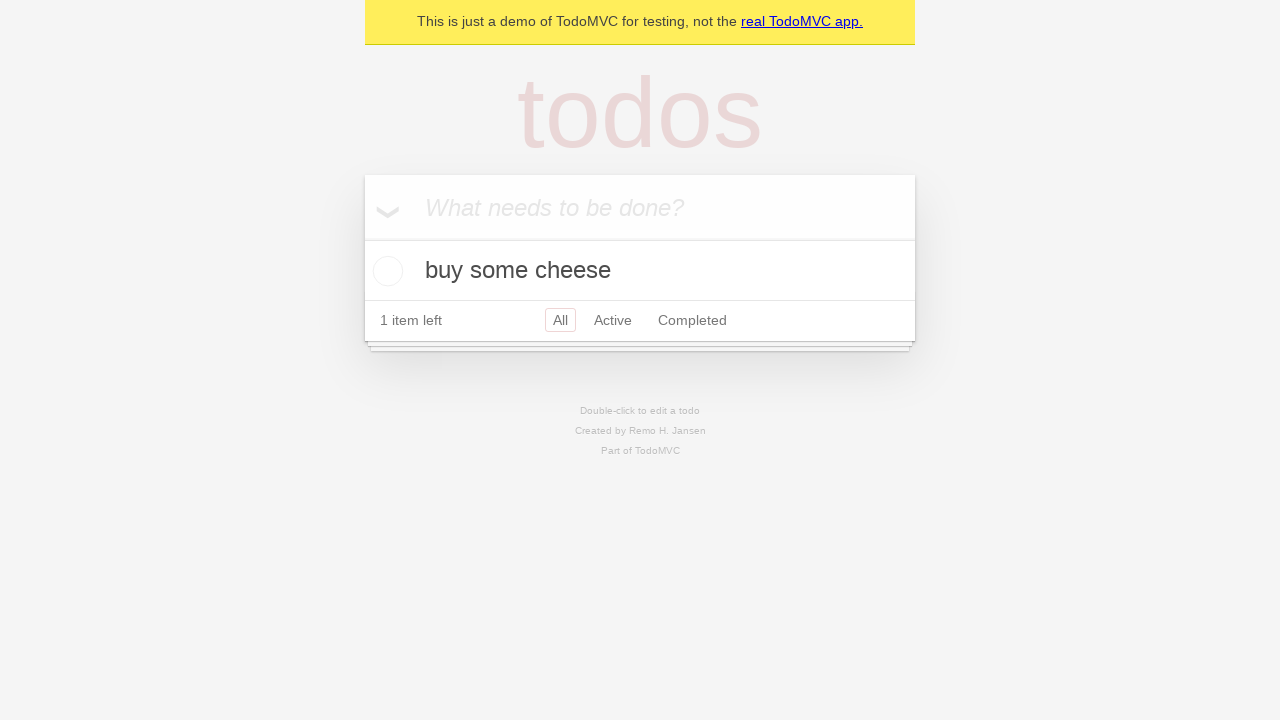

Filled input with 'feed the cat' on internal:attr=[placeholder="What needs to be done?"i]
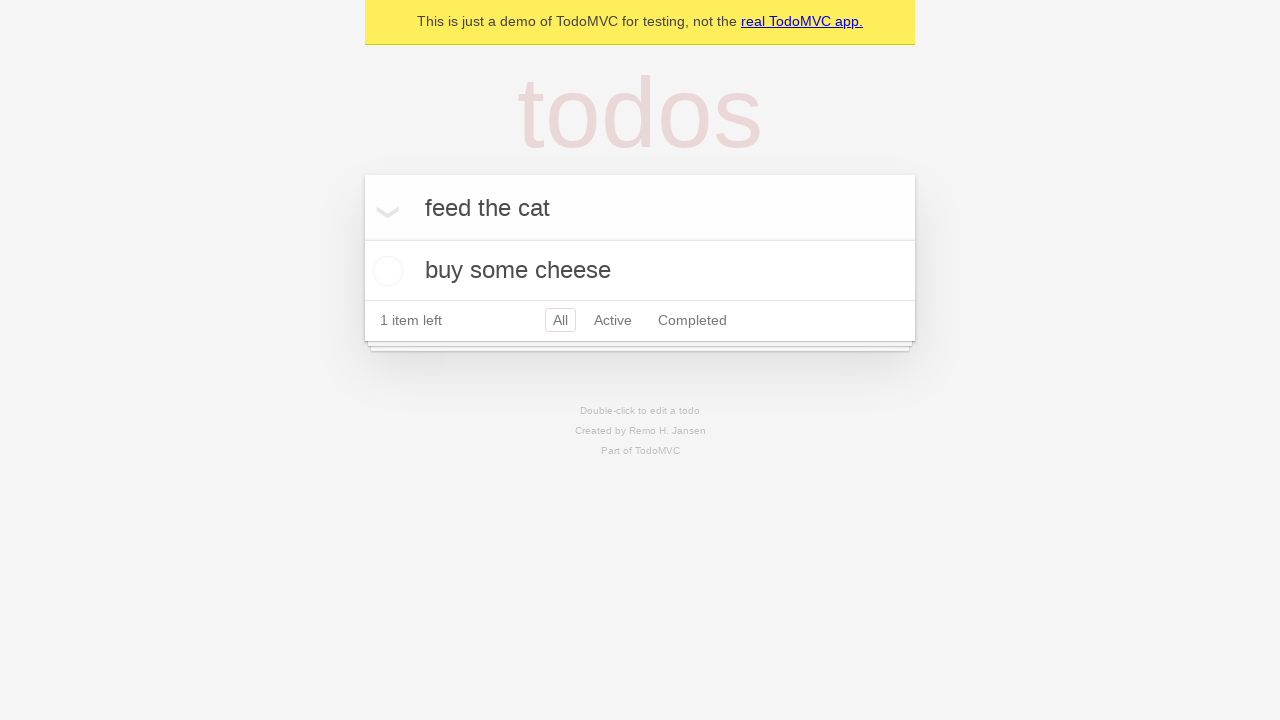

Pressed Enter to create second todo 'feed the cat' on internal:attr=[placeholder="What needs to be done?"i]
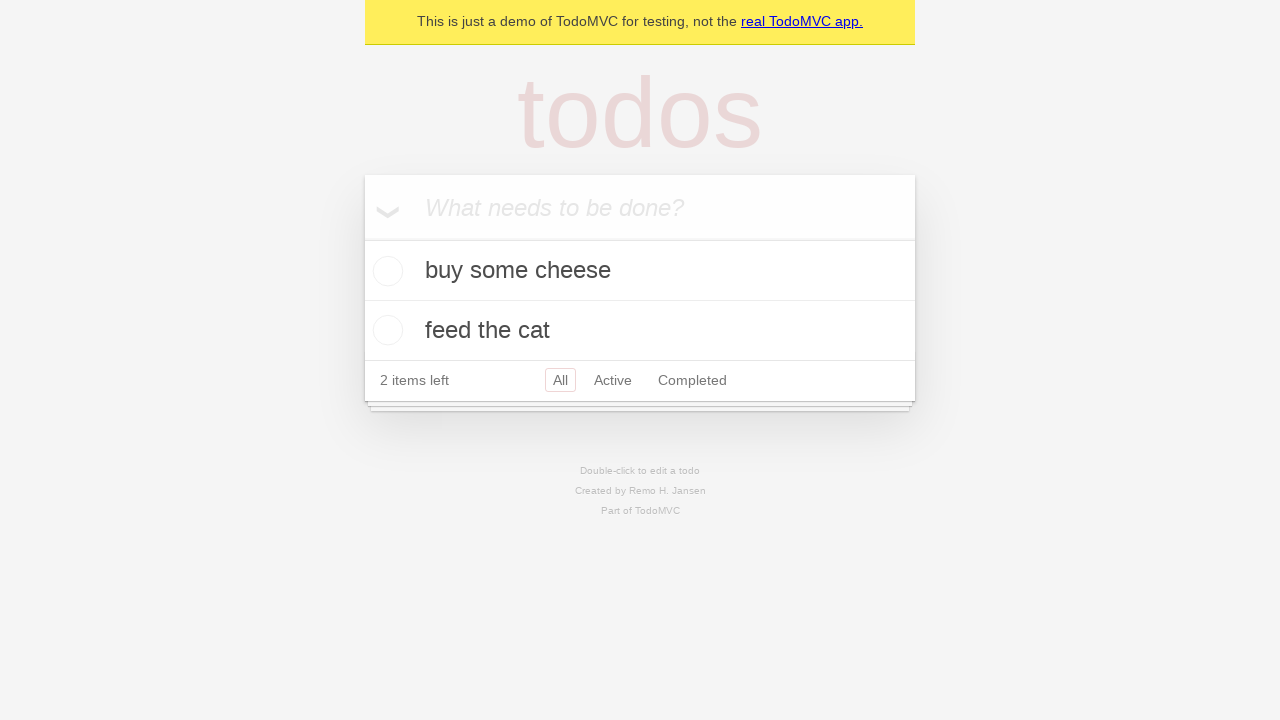

Filled input with 'book a doctors appointment' on internal:attr=[placeholder="What needs to be done?"i]
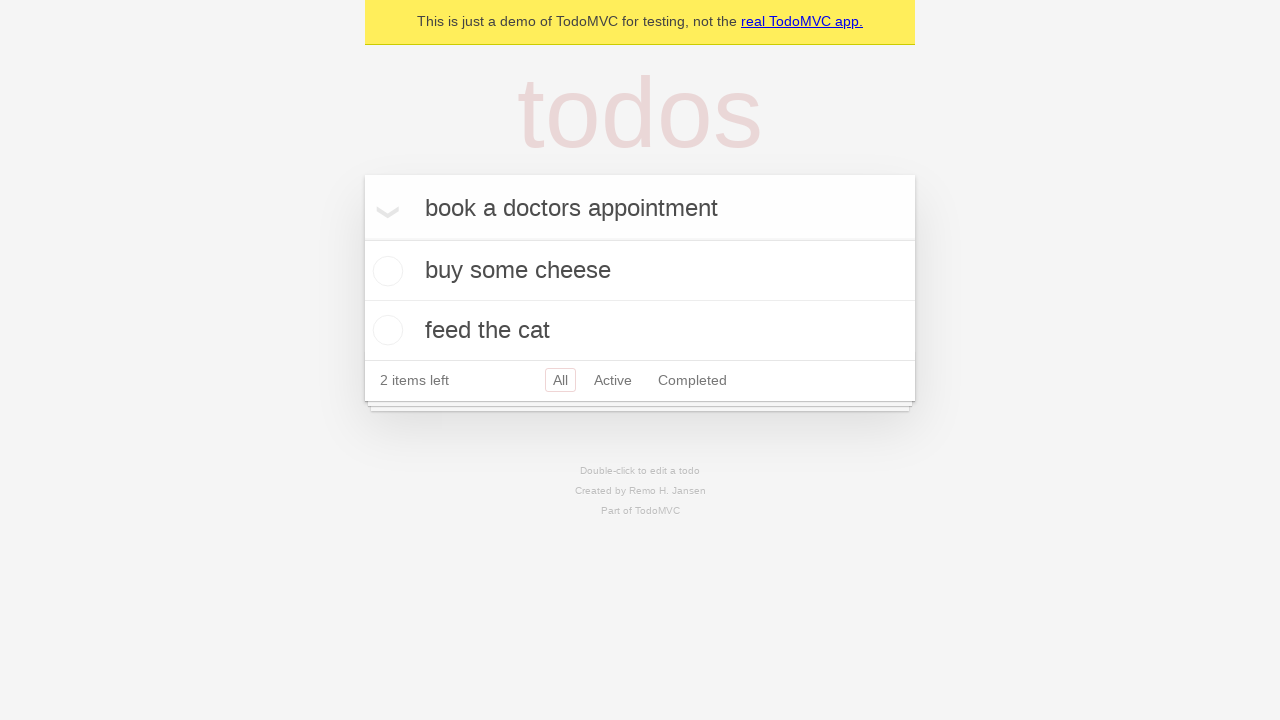

Pressed Enter to create third todo 'book a doctors appointment' on internal:attr=[placeholder="What needs to be done?"i]
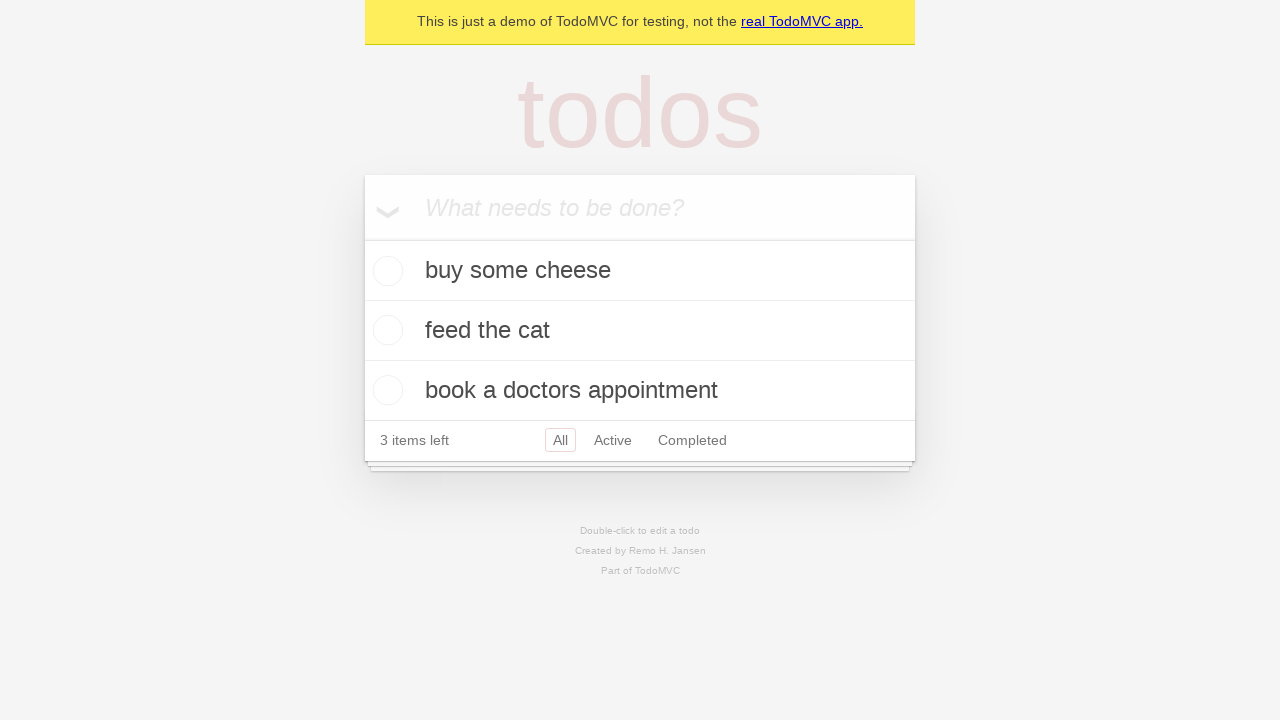

Located the 'Active' filter link
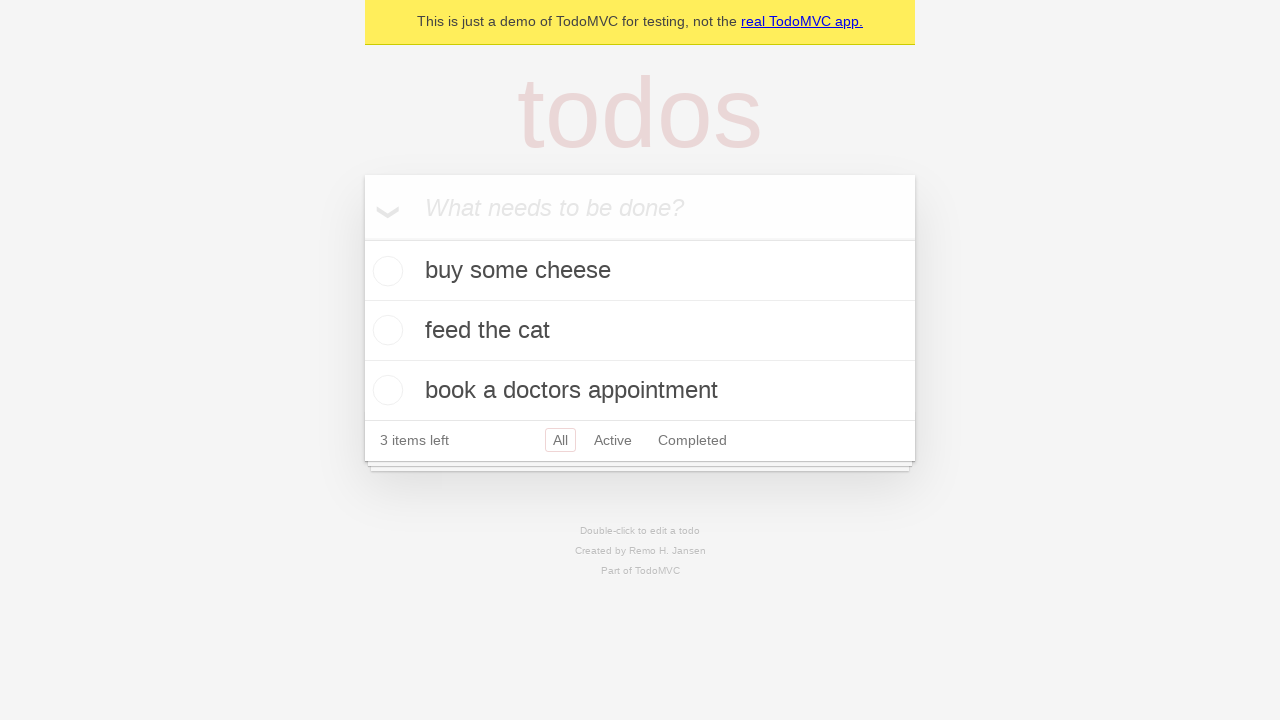

Located the 'Completed' filter link
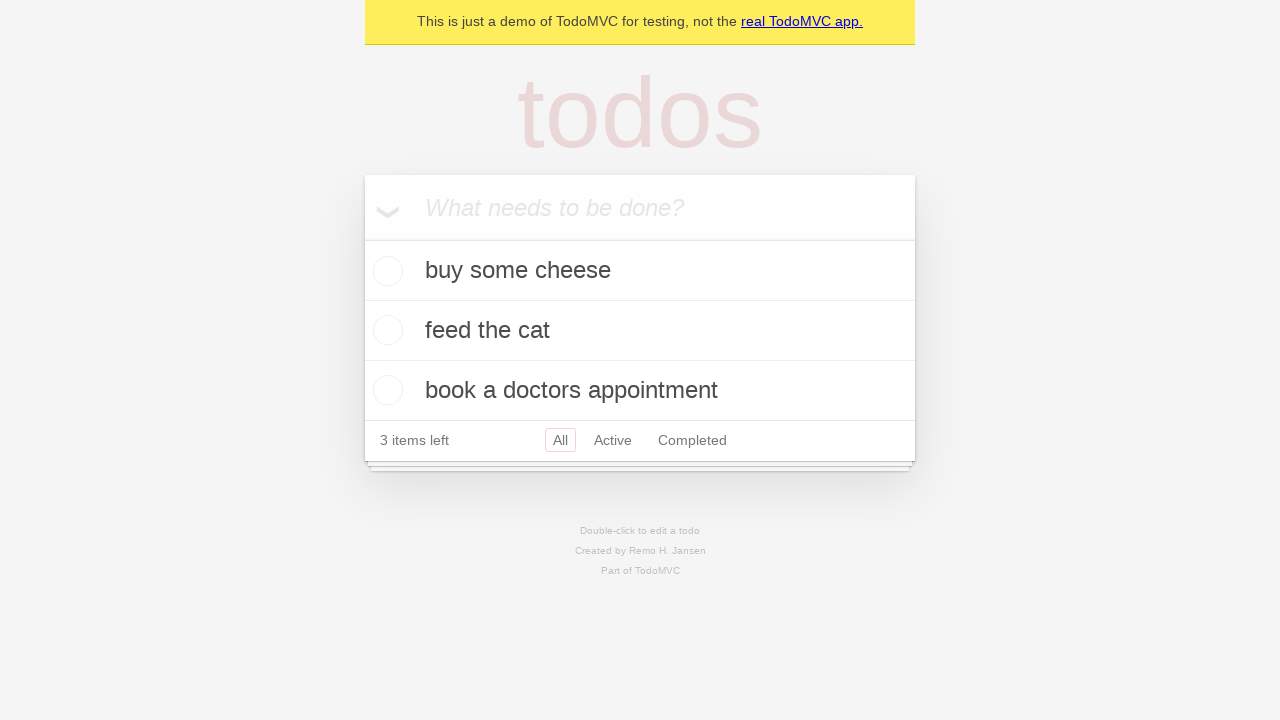

Clicked on 'Active' filter to apply it at (613, 440) on internal:role=link[name="Active"i]
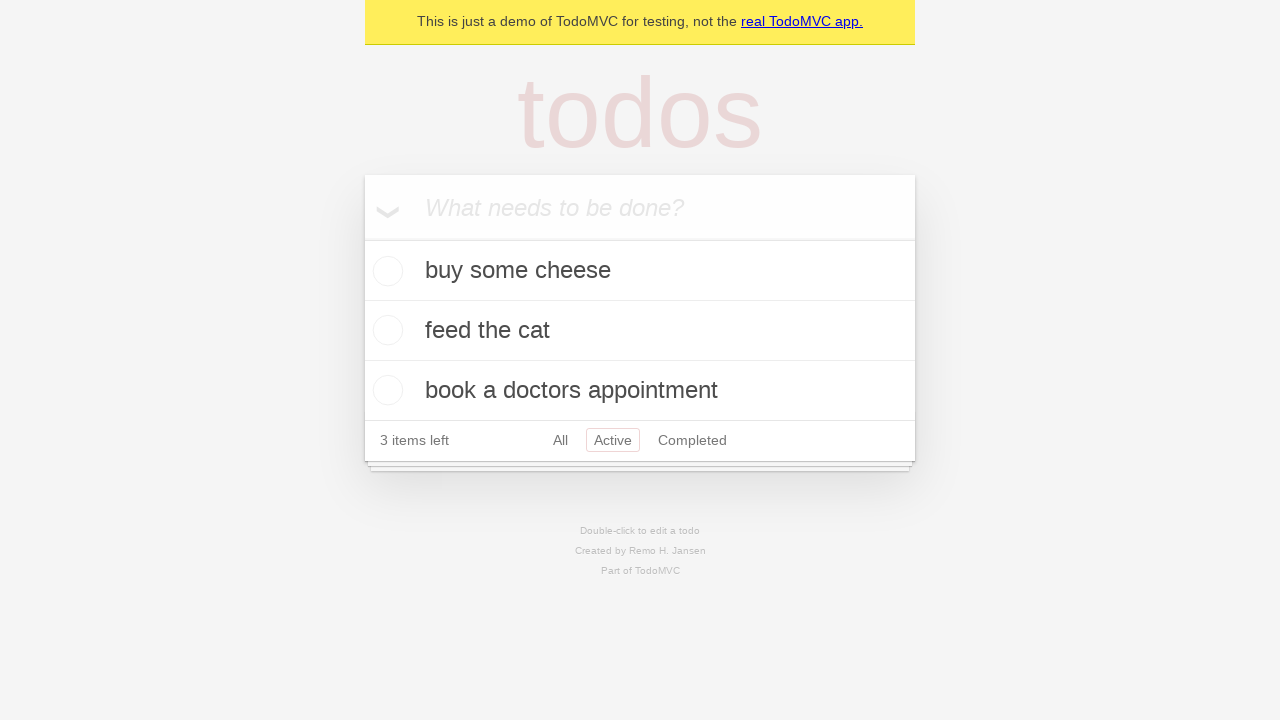

Clicked on 'Completed' filter to apply it at (692, 440) on internal:role=link[name="Completed"i]
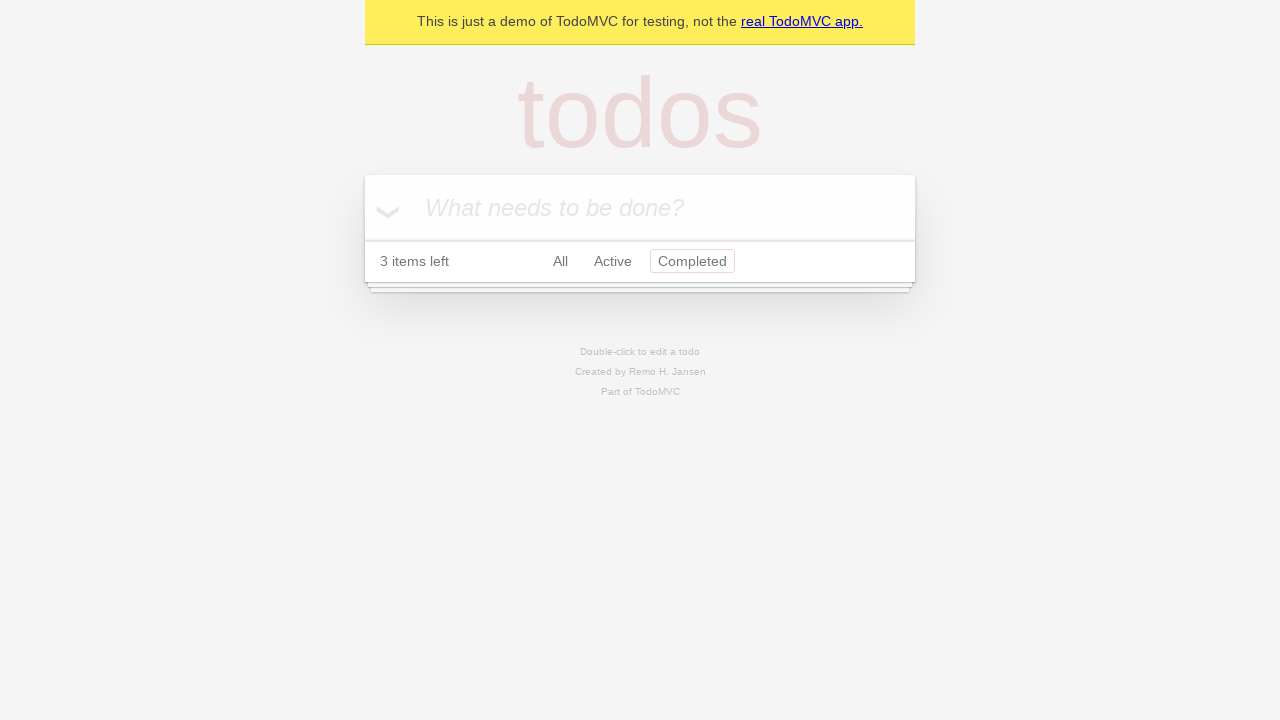

Verified that the 'Completed' filter is highlighted as the currently applied filter
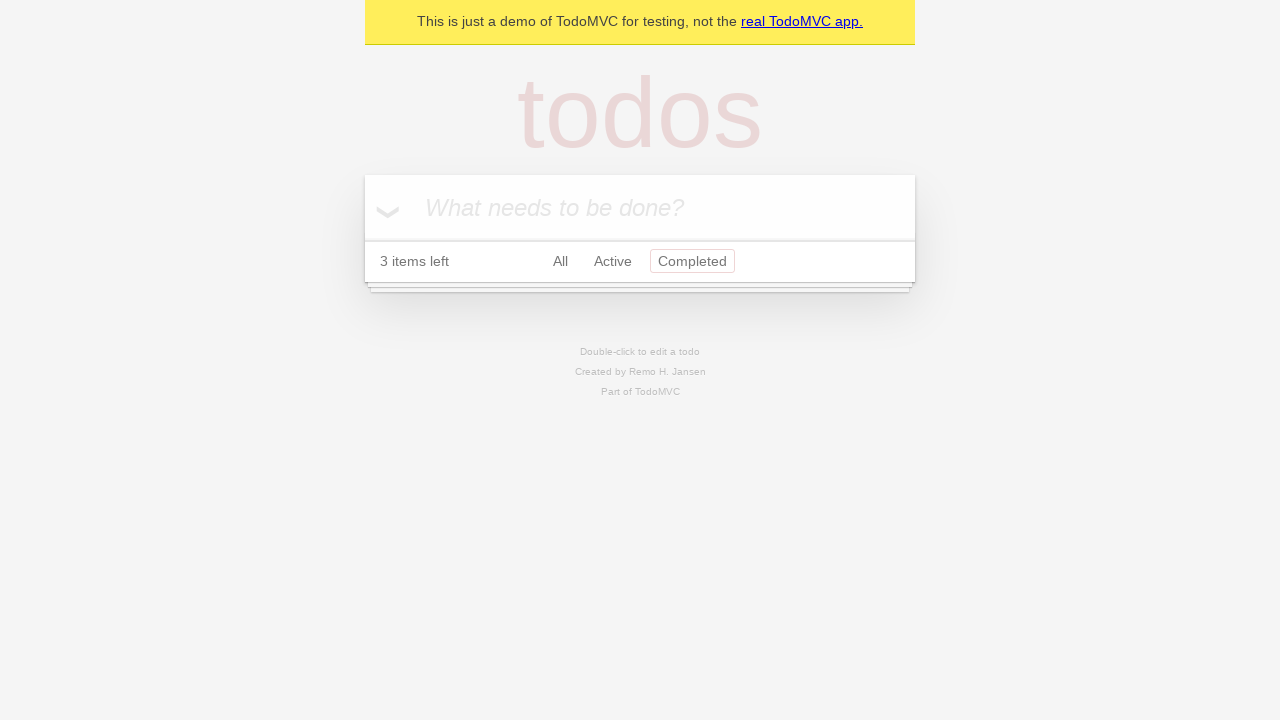

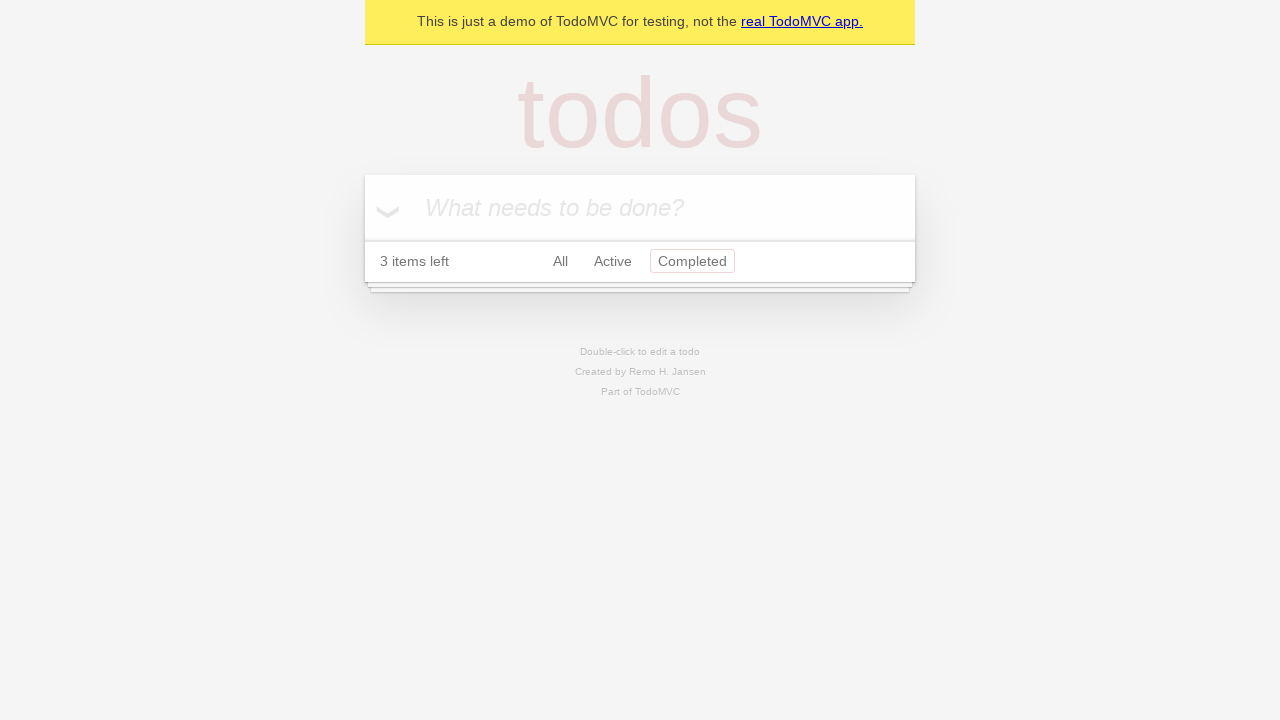